Navigates through Swarthmore College course catalog, clicks on a department, then iterates through course listings to expand and view course details.

Starting URL: https://catalog.swarthmore.edu/content.php?catoid=7&navoid=194

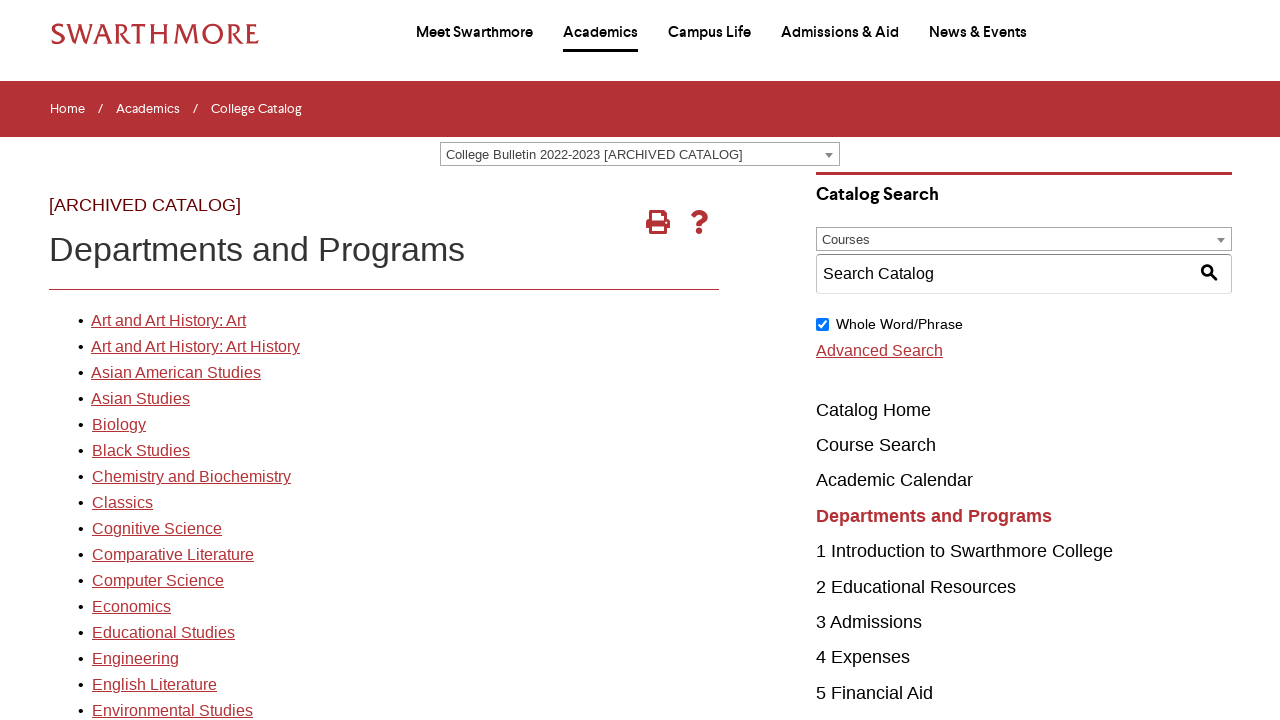

Clicked on first department link in course catalog at (168, 321) on xpath=//*[@id='gateway-page']/body/table/tbody/tr[3]/td[1]/table/tbody/tr[2]/td[
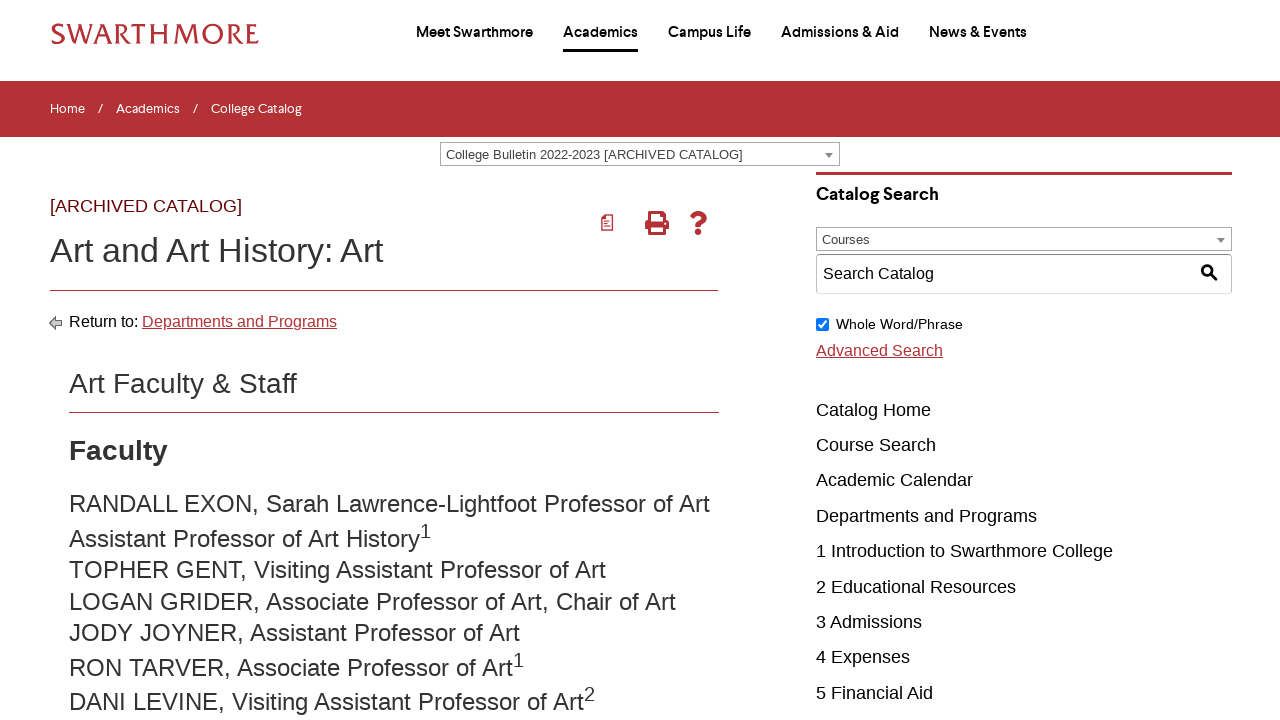

Course listings loaded
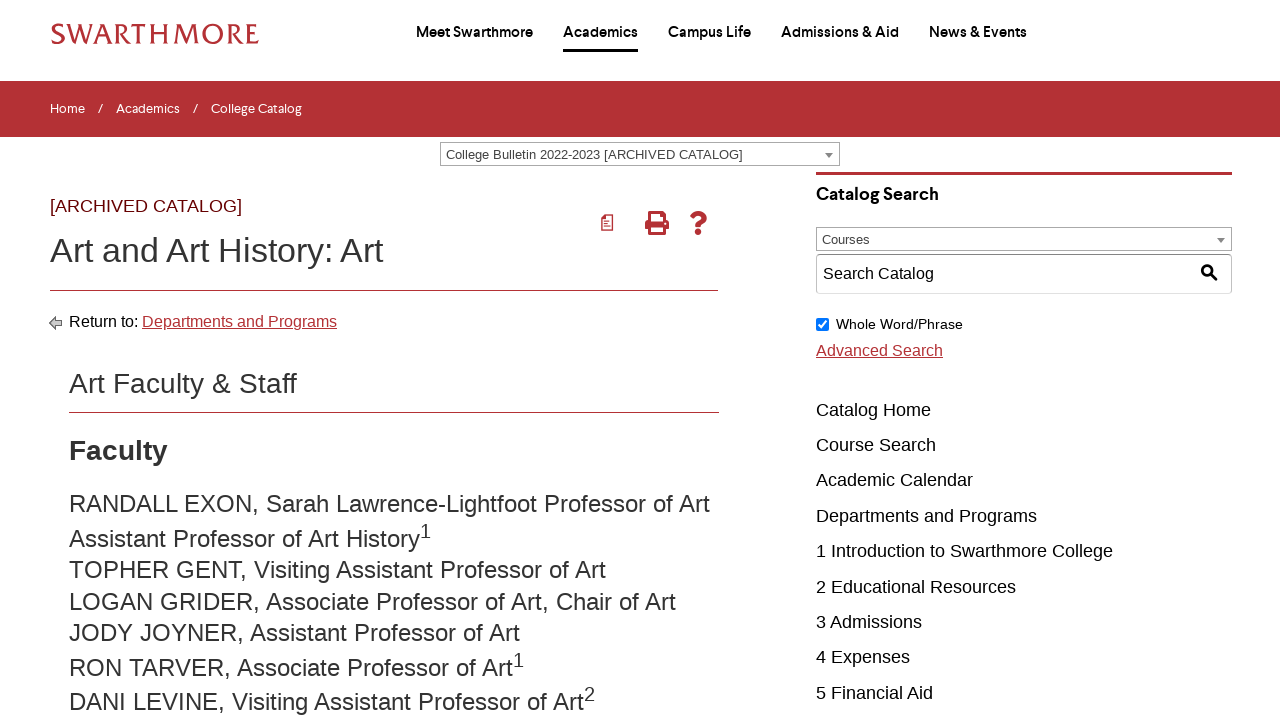

Retrieved all course elements
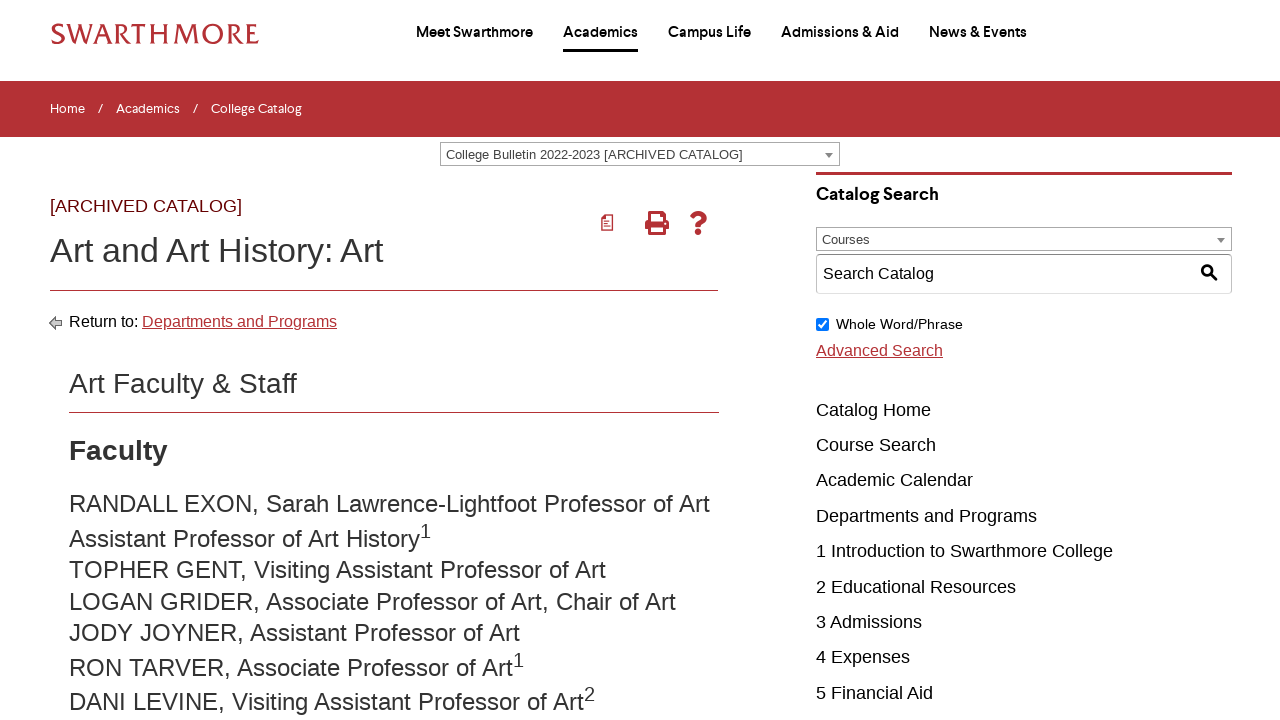

Clicked first course to expand details at (282, 361) on .acalog-course >> nth=0 >> a
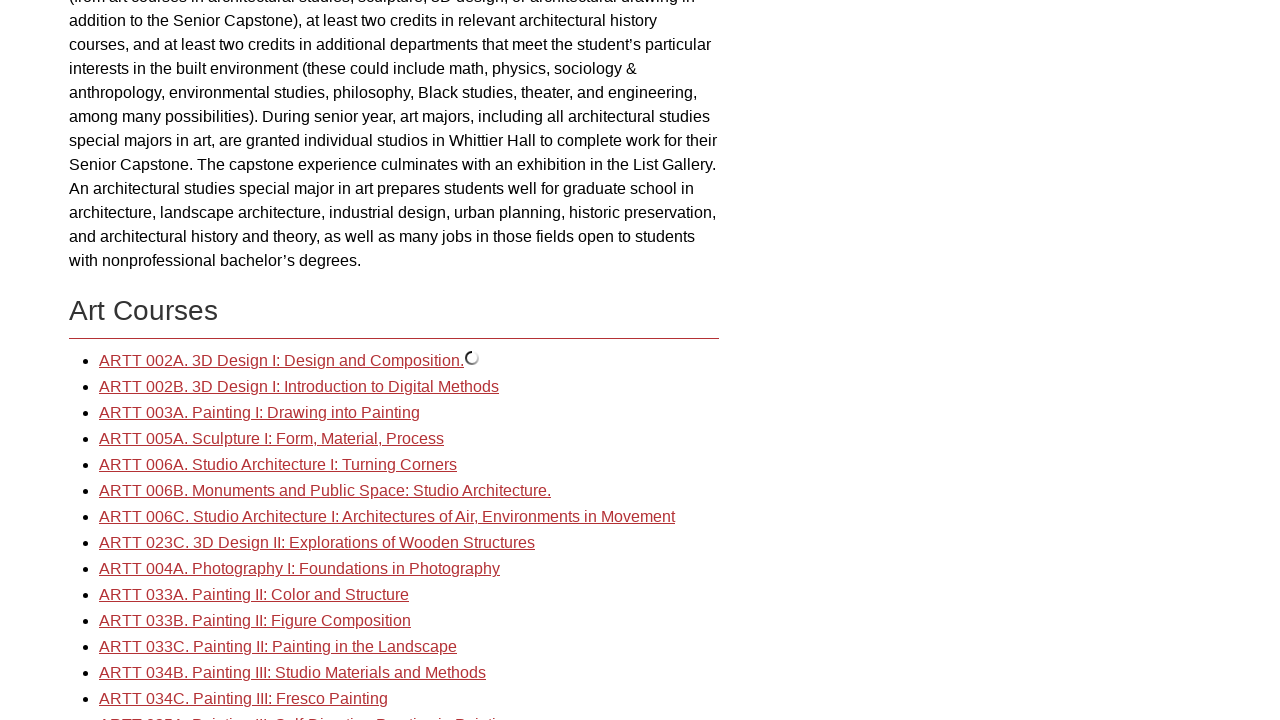

Course details loaded
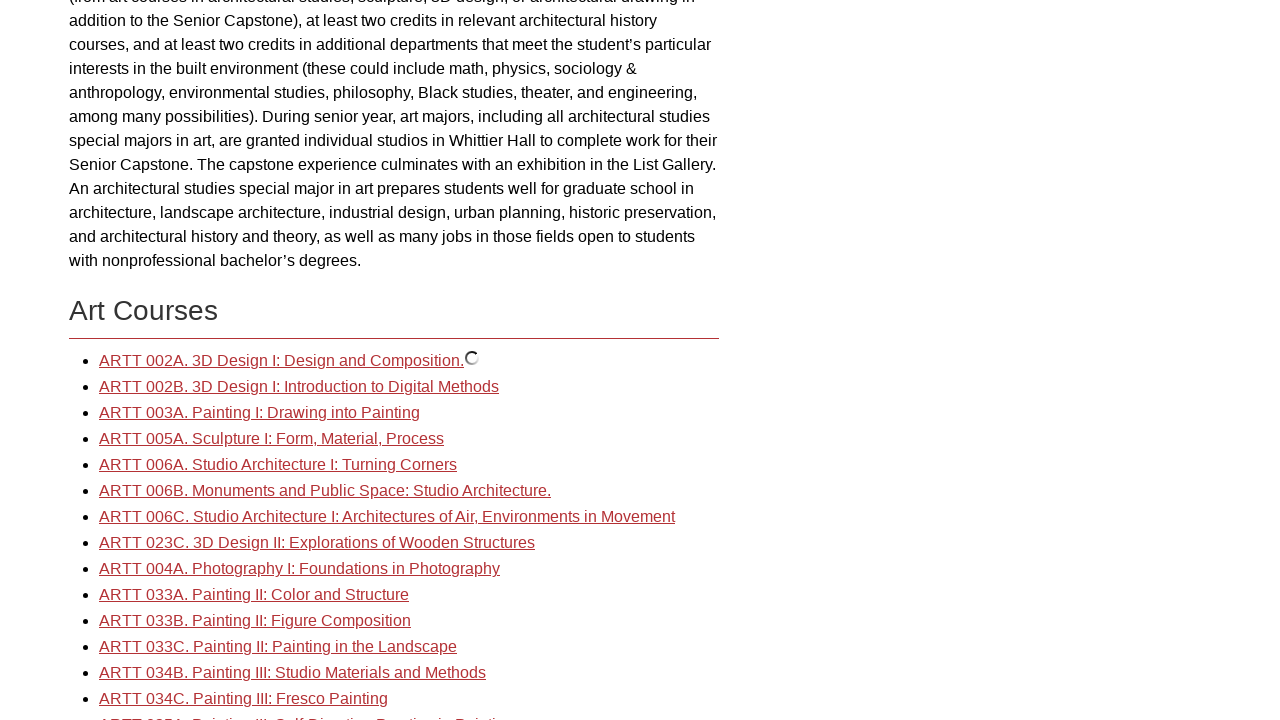

Clicked second course to expand details at (299, 387) on .acalog-course >> nth=1 >> a
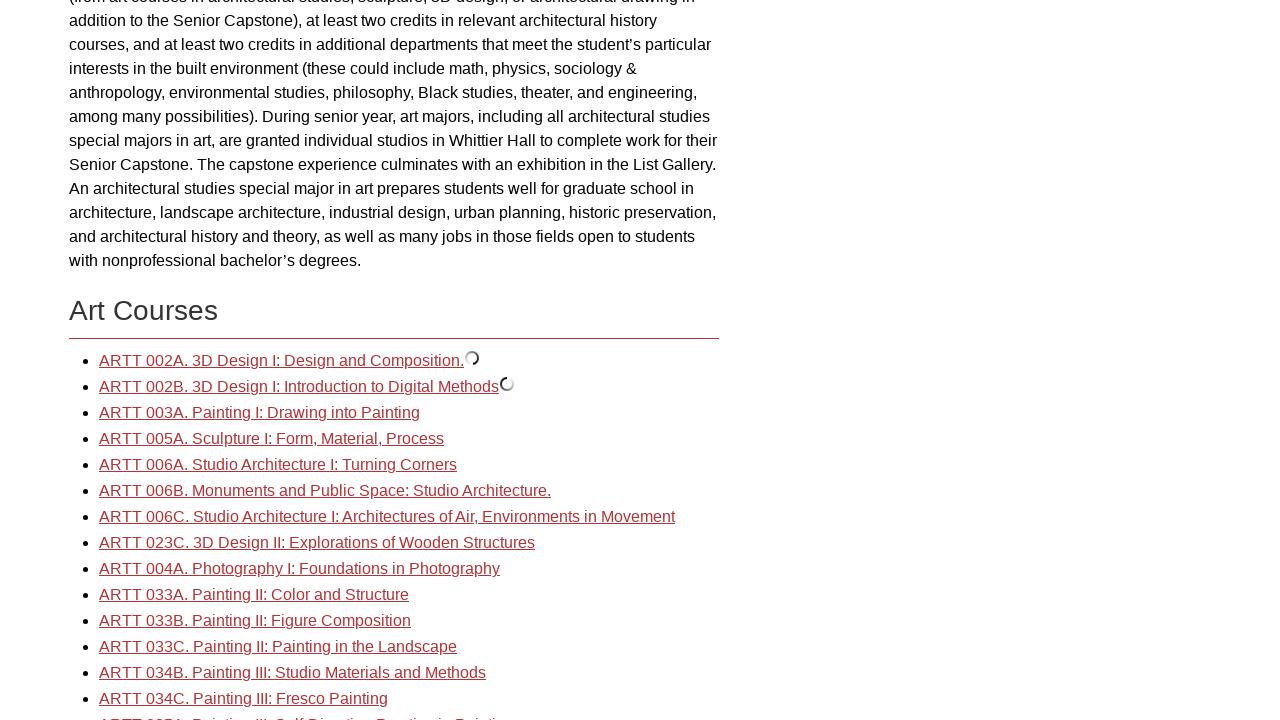

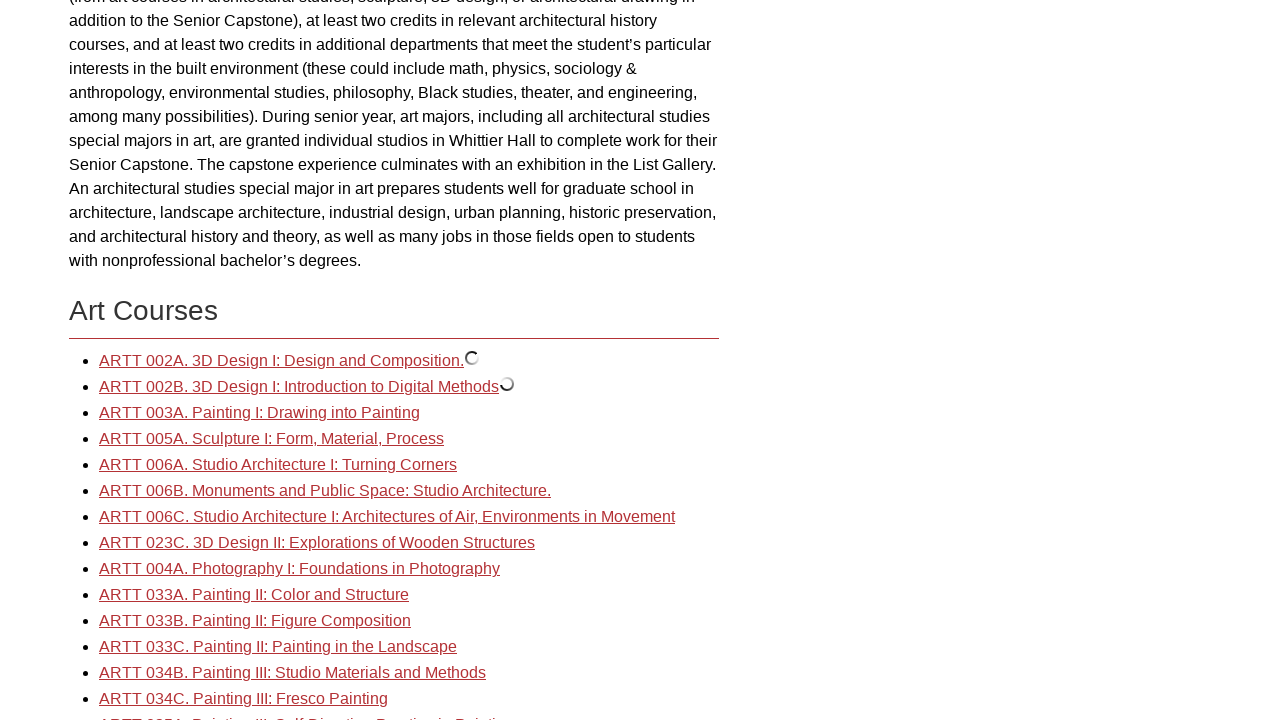